Tests drag and drop functionality on jQuery UI demo page by dragging an element into a droppable area and verifying the drop was successful

Starting URL: https://jqueryui.com/droppable/

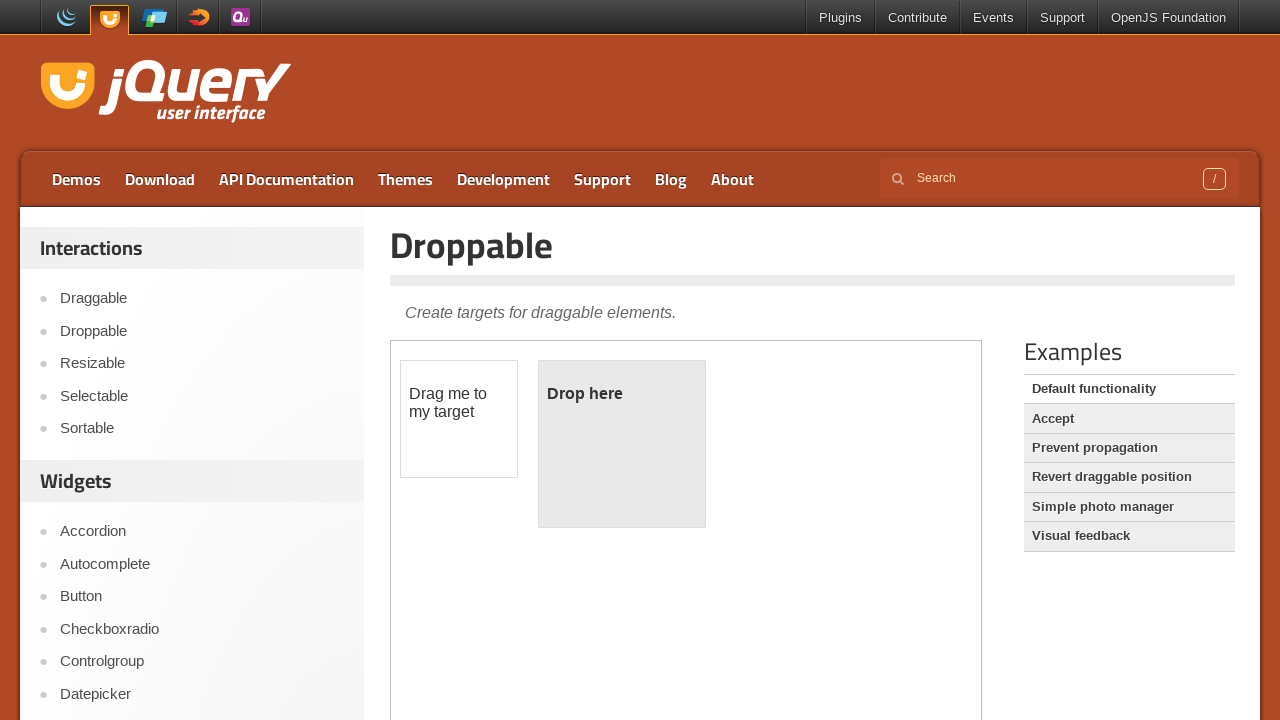

Located the iframe containing the drag and drop demo
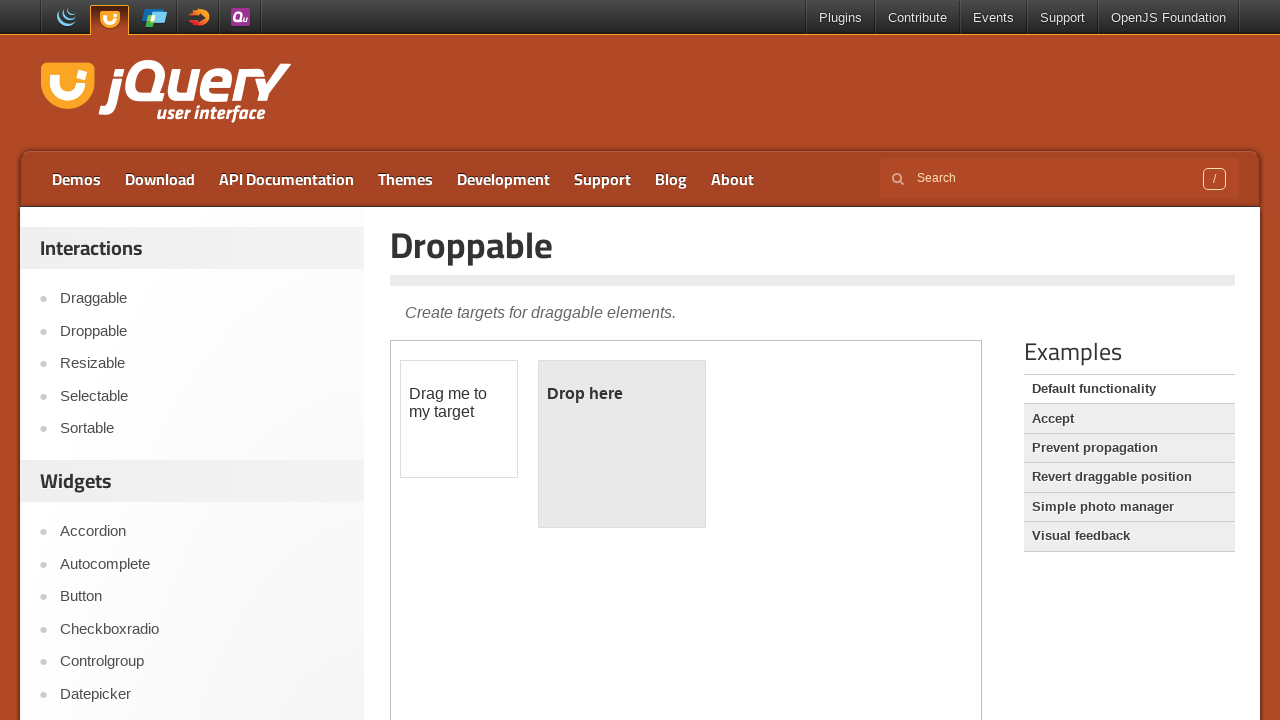

Located the draggable element
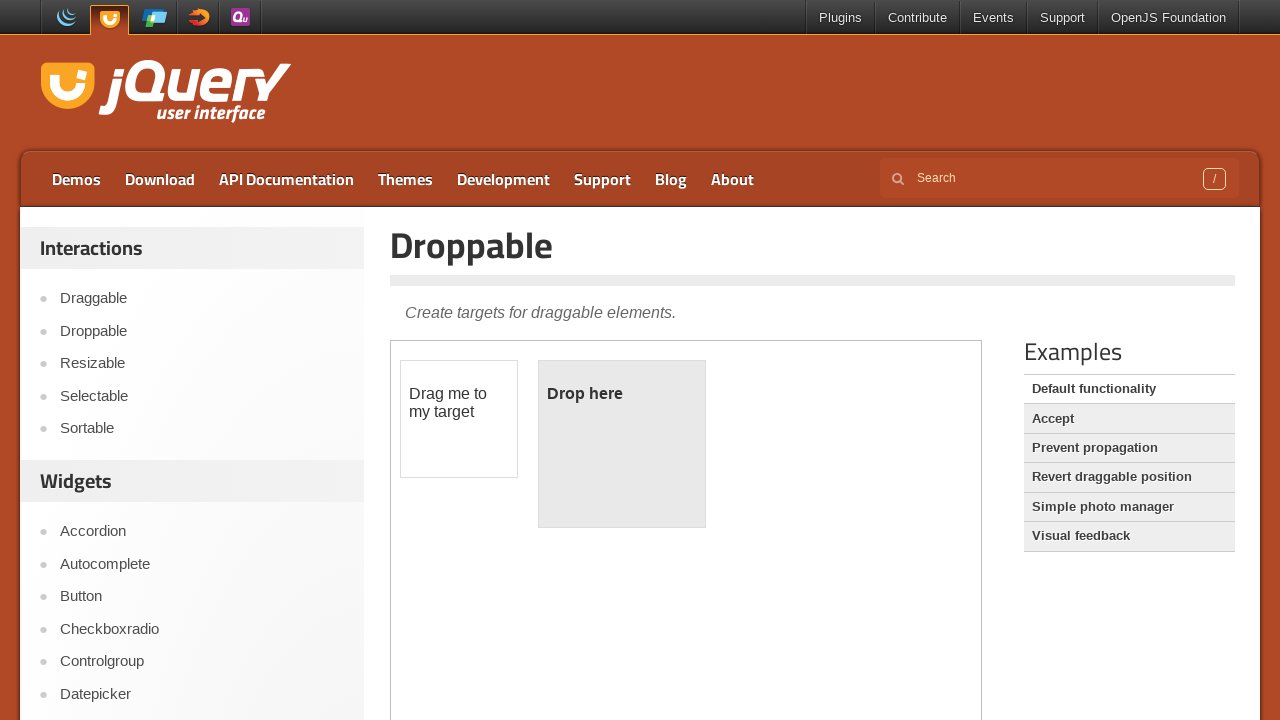

Located the droppable element
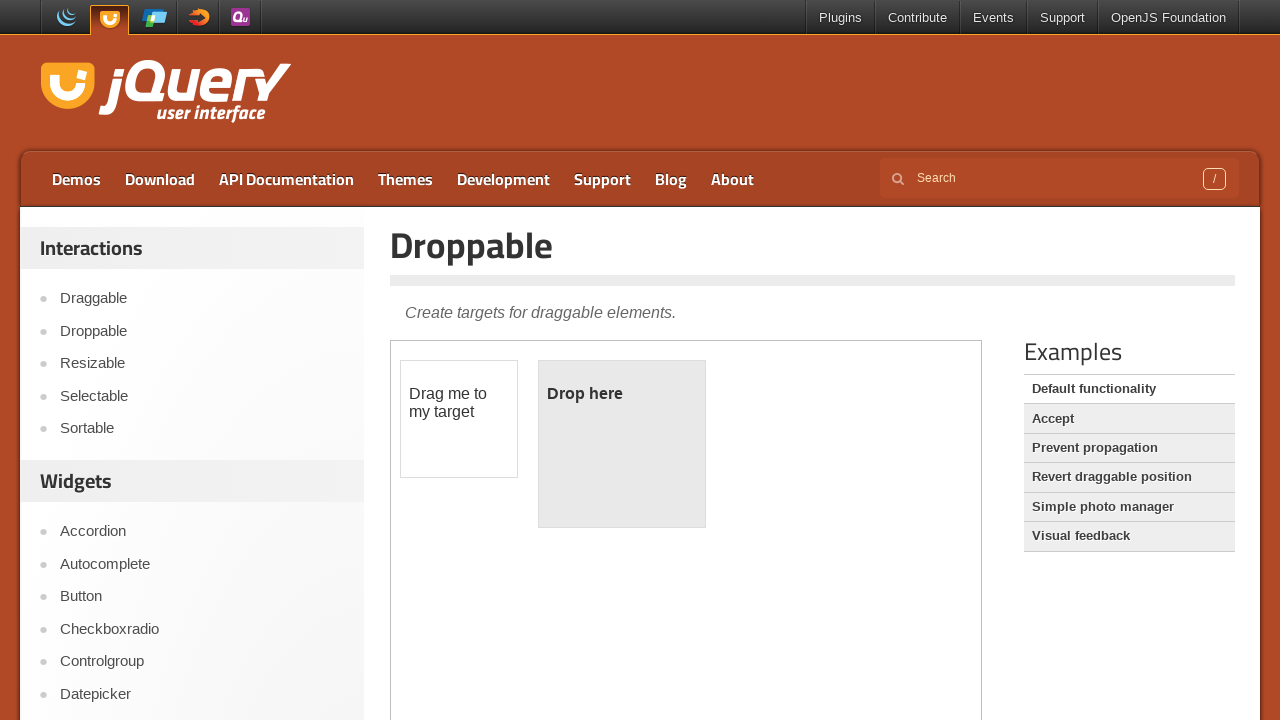

Dragged the draggable element into the droppable area at (622, 444)
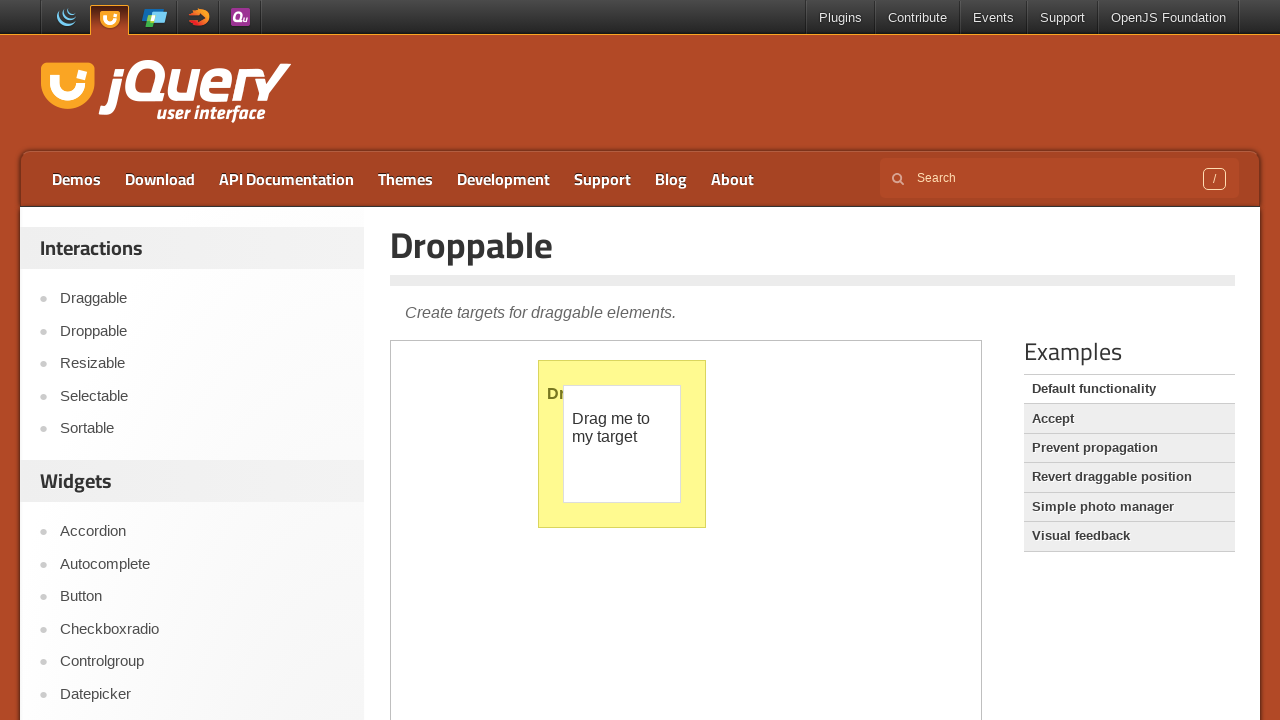

Retrieved background color after drop: rgb(255, 250, 144)
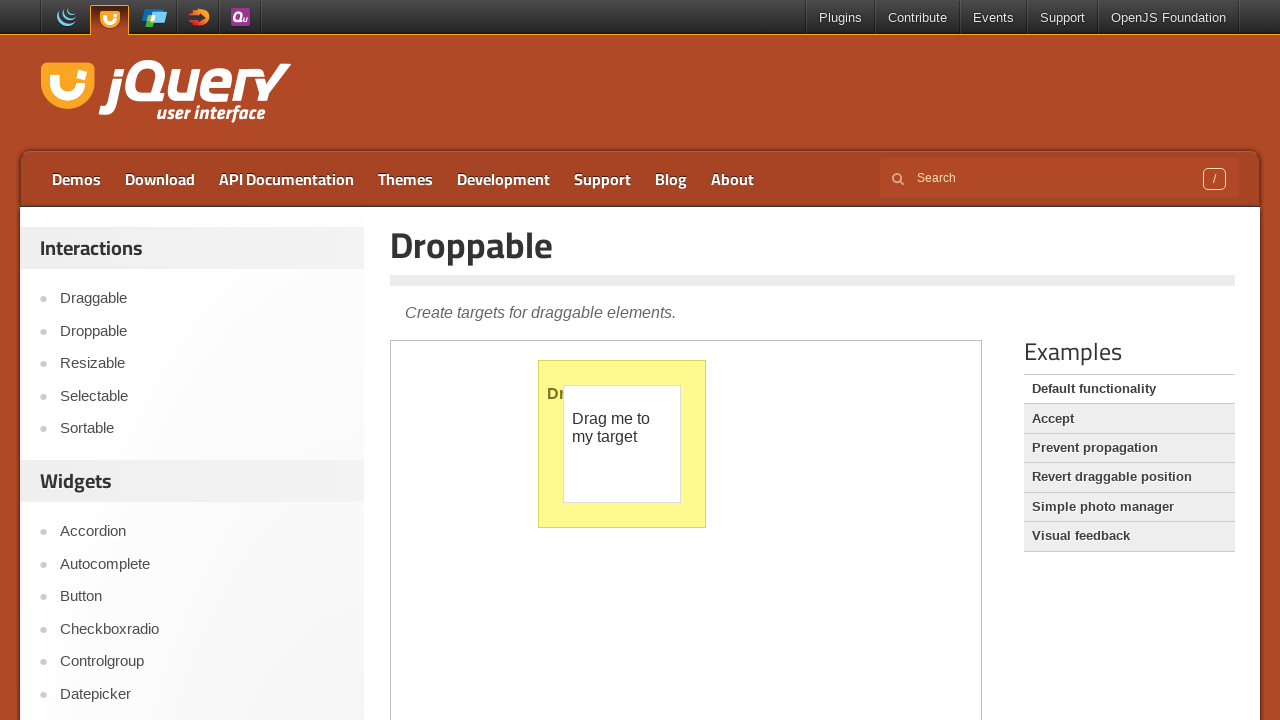

Retrieved text from droppable element: 'Dropped!'
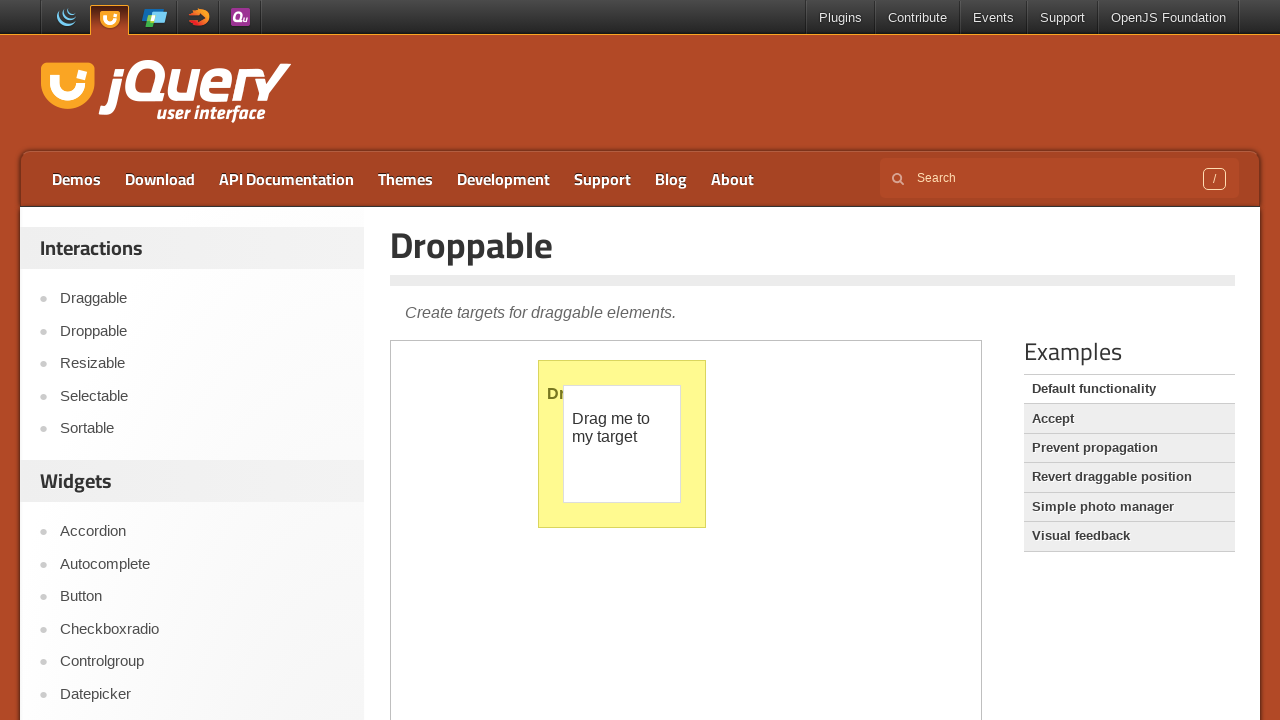

Verified drag and drop was successful - text changed to 'Dropped!'
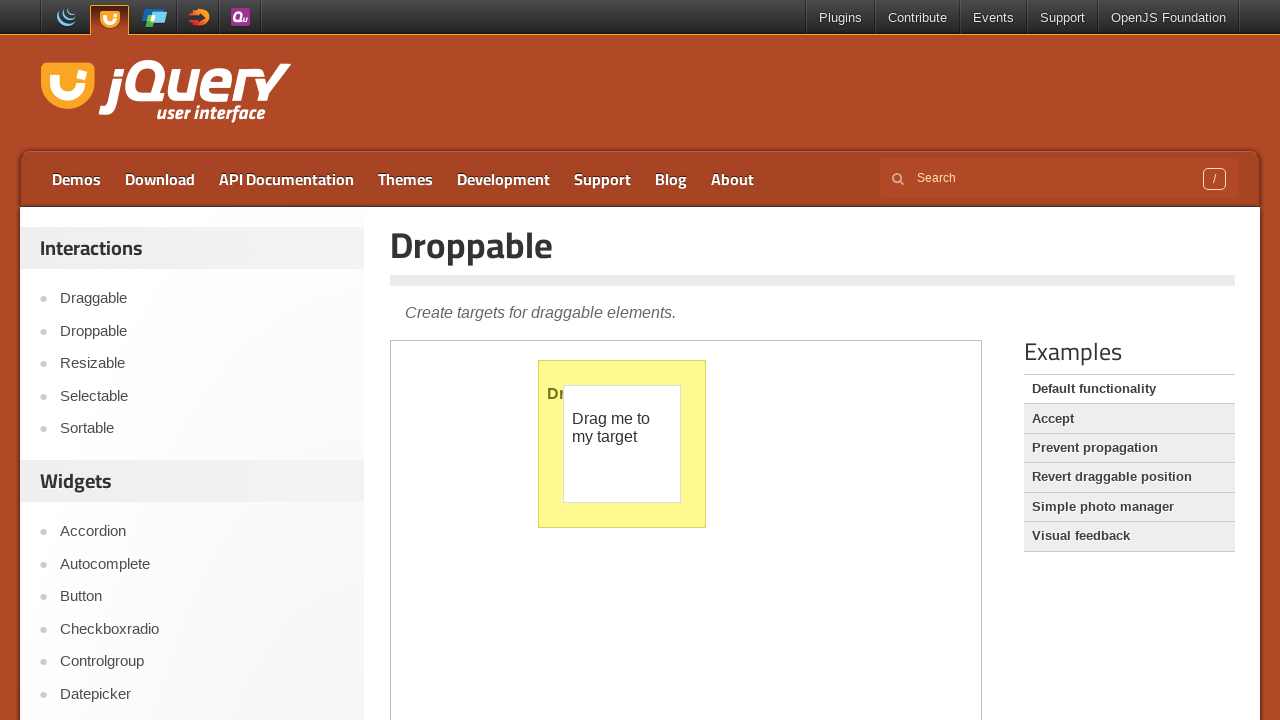

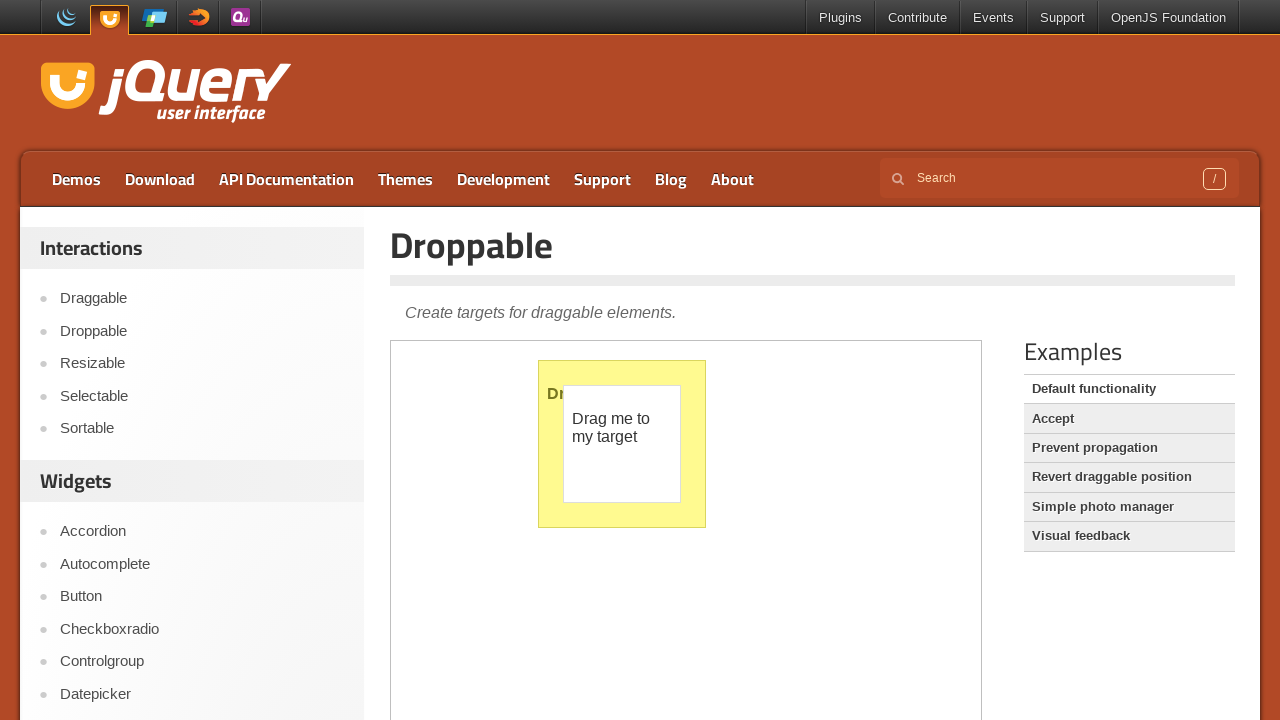